Tests checkbox interaction by finding all checkboxes on the page and clicking those at odd indices (1st, 3rd, 5th, etc.)

Starting URL: https://testautomationpractice.blogspot.com/

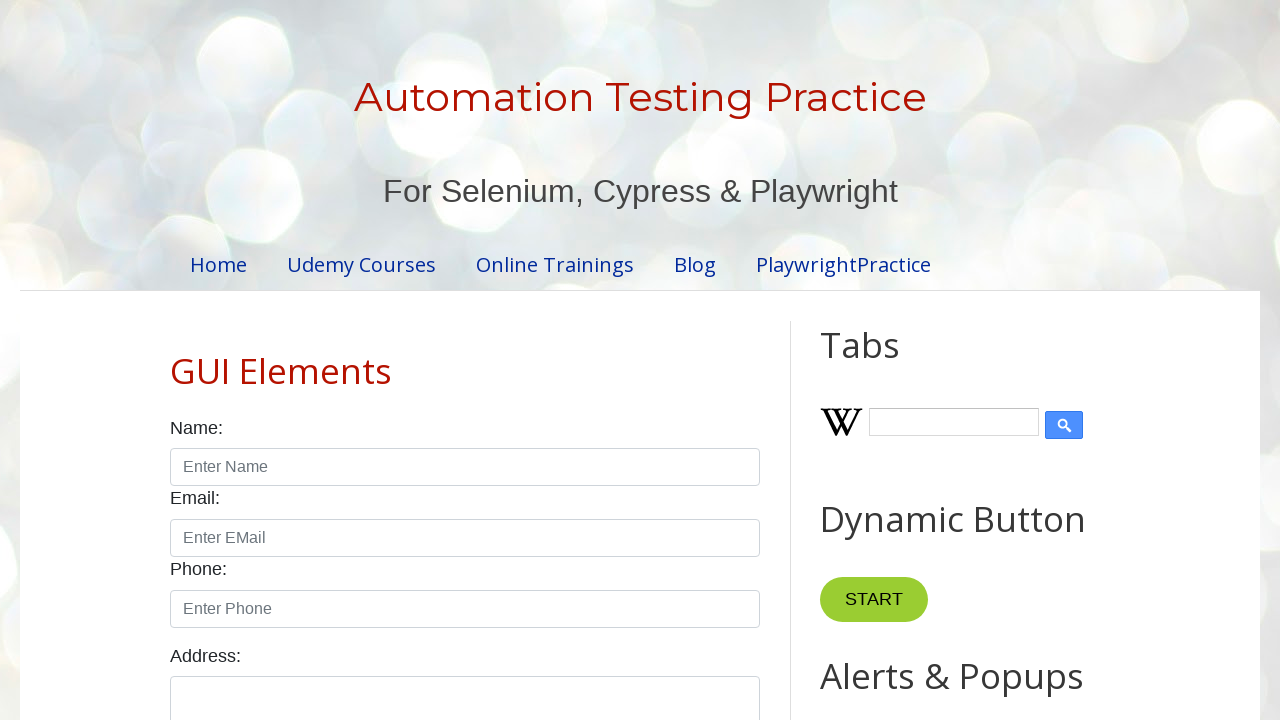

Waited for checkboxes to be present on the page
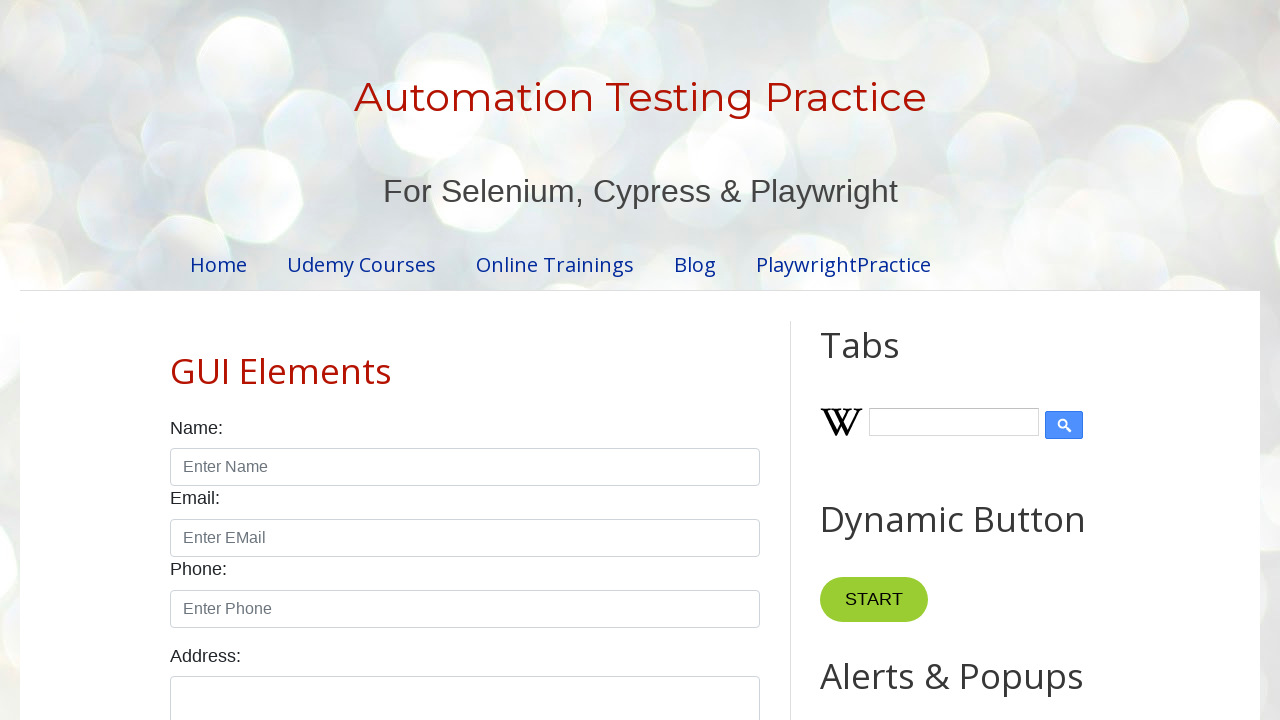

Located all checkboxes with class 'form-check-input'
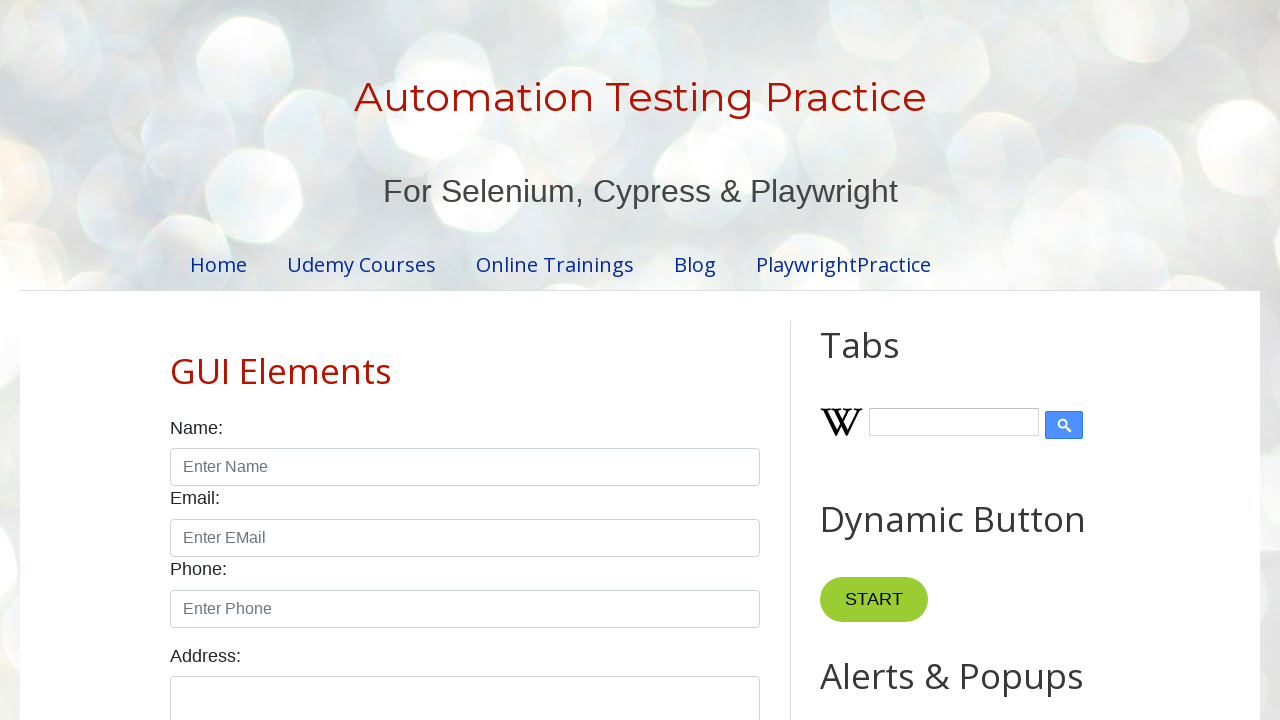

Found 7 checkboxes on the page
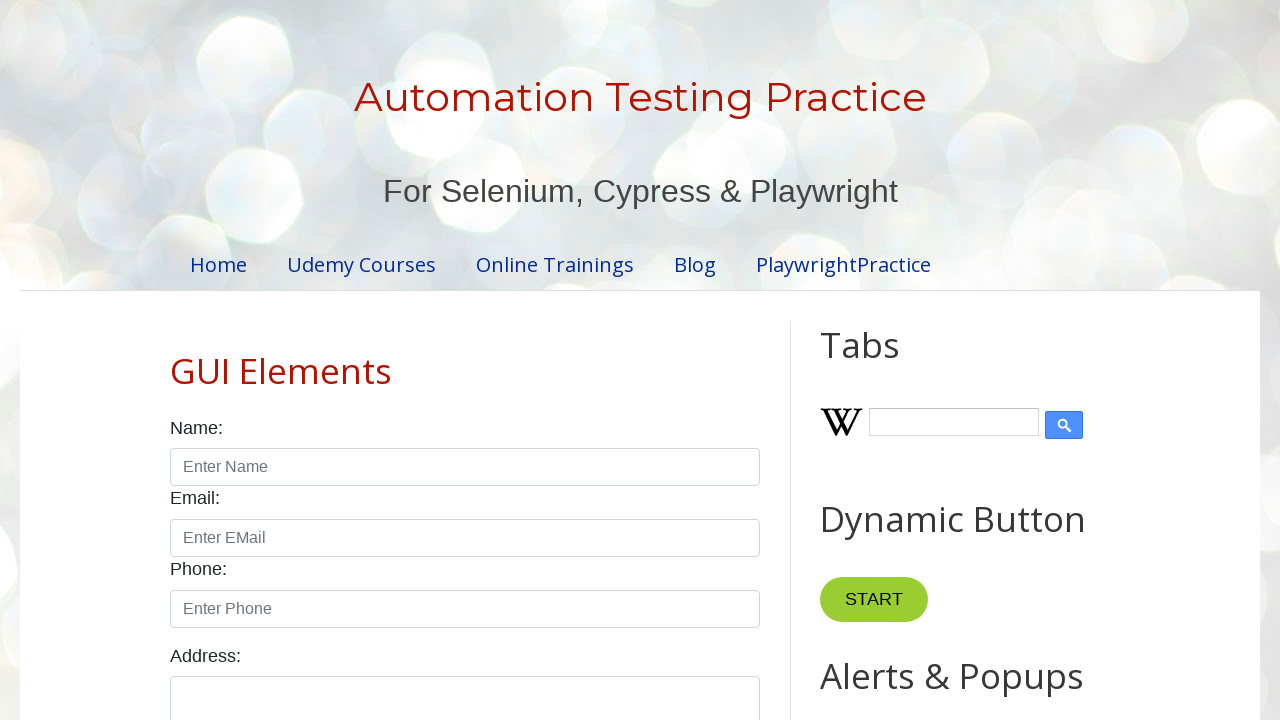

Clicked checkbox at index 1 (odd index) at (176, 360) on input.form-check-input[type='checkbox'] >> nth=0
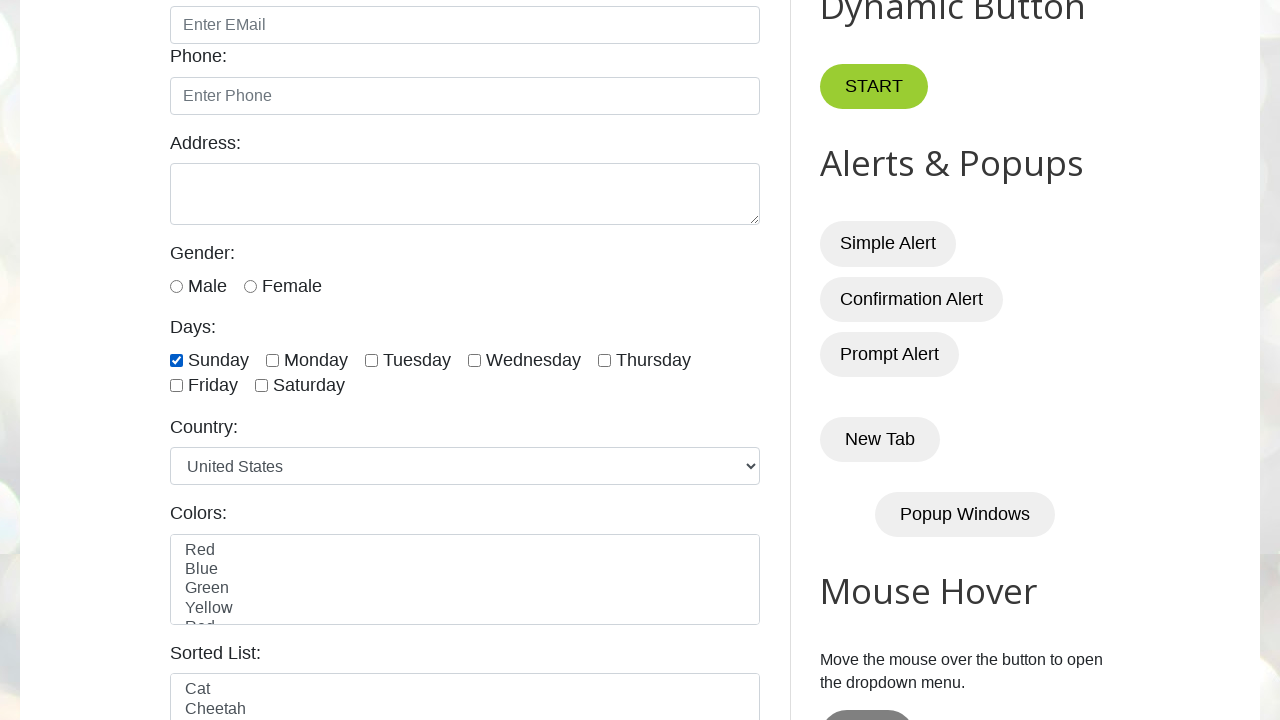

Clicked checkbox at index 3 (odd index) at (372, 360) on input.form-check-input[type='checkbox'] >> nth=2
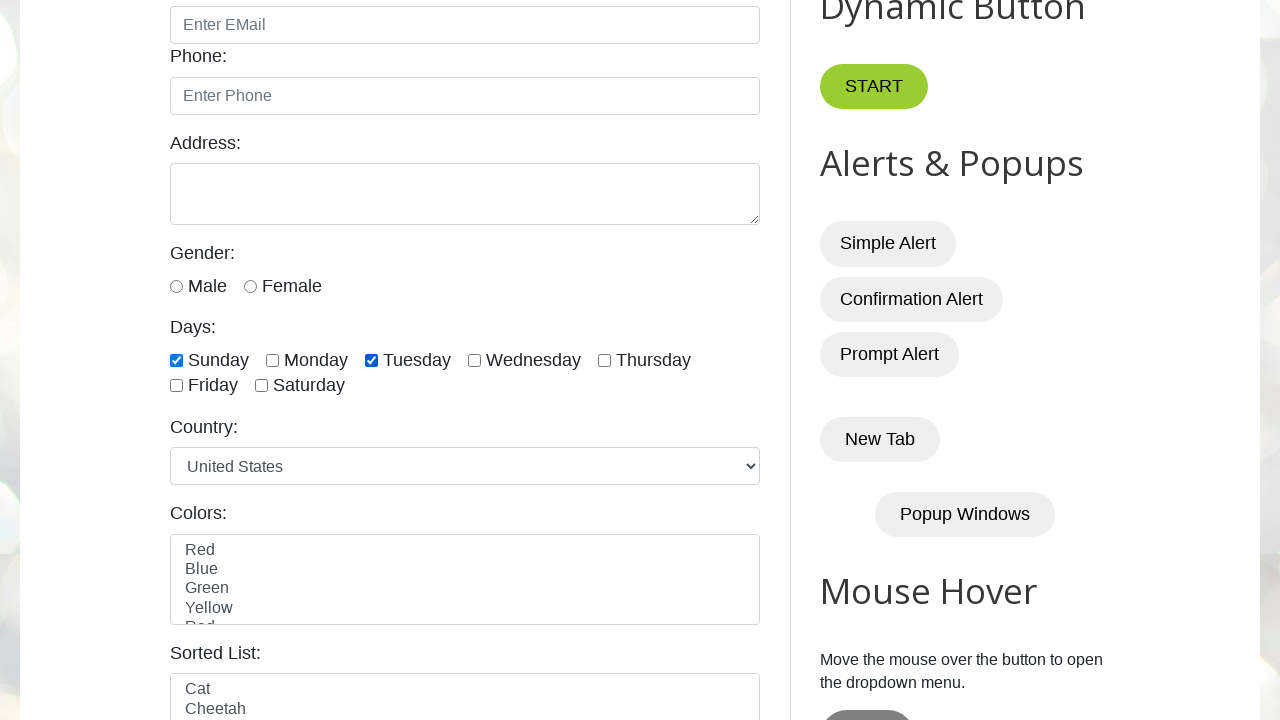

Clicked checkbox at index 5 (odd index) at (604, 360) on input.form-check-input[type='checkbox'] >> nth=4
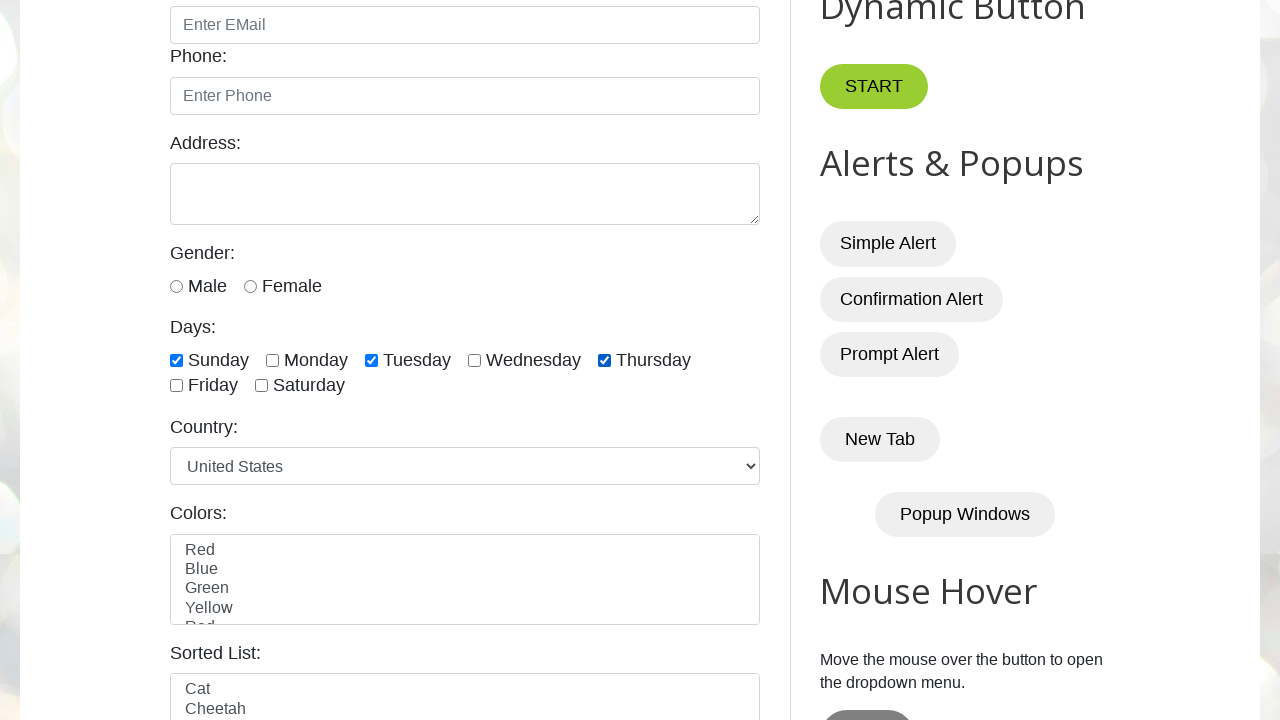

Clicked checkbox at index 7 (odd index) at (262, 386) on input.form-check-input[type='checkbox'] >> nth=6
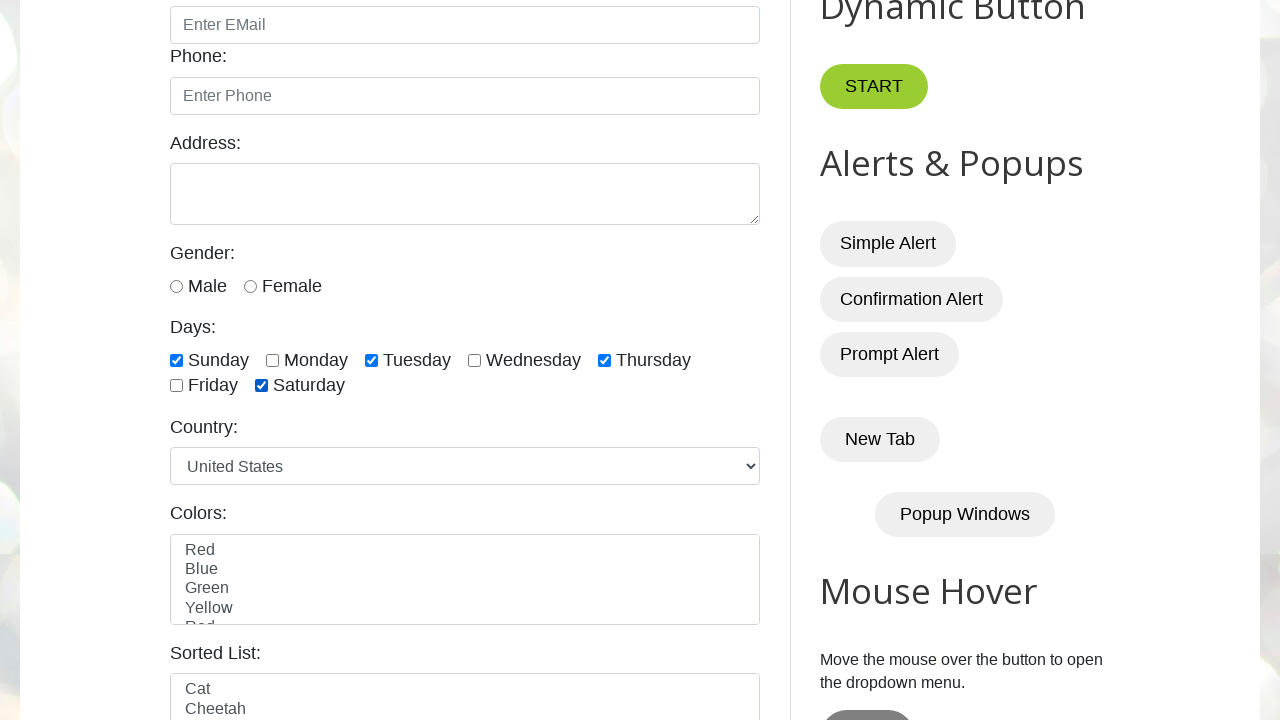

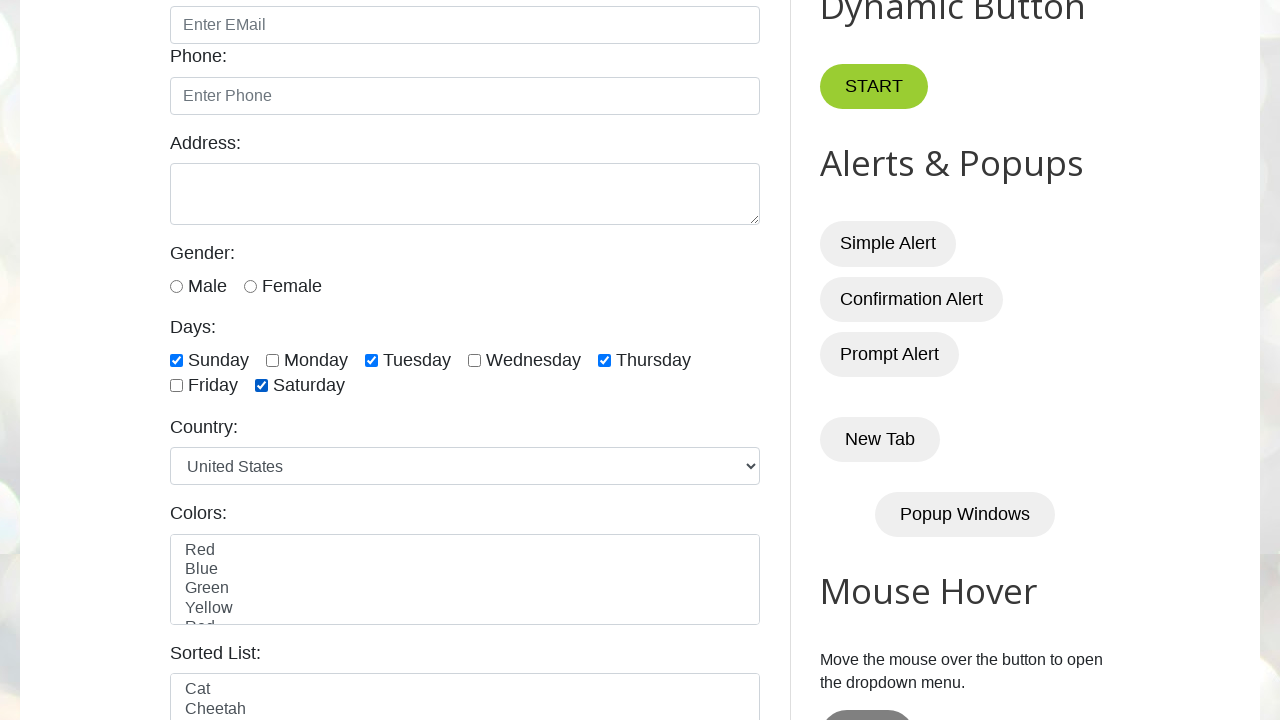